Tests nested iframe interaction by clicking a link to switch views, then interacting with elements within nested iframes

Starting URL: https://demo.automationtesting.in/Frames.html

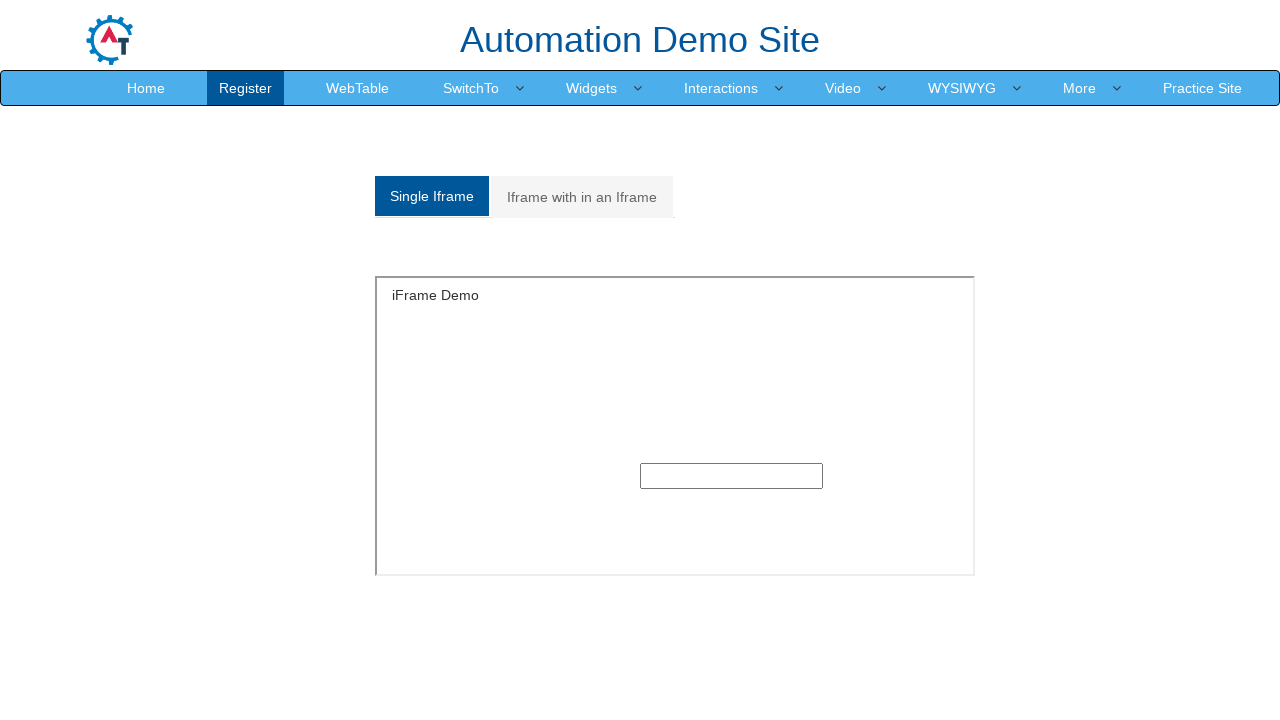

Clicked 'Iframe with in an Iframe' link to switch to nested iframe view at (582, 197) on text=Iframe with in an Iframe
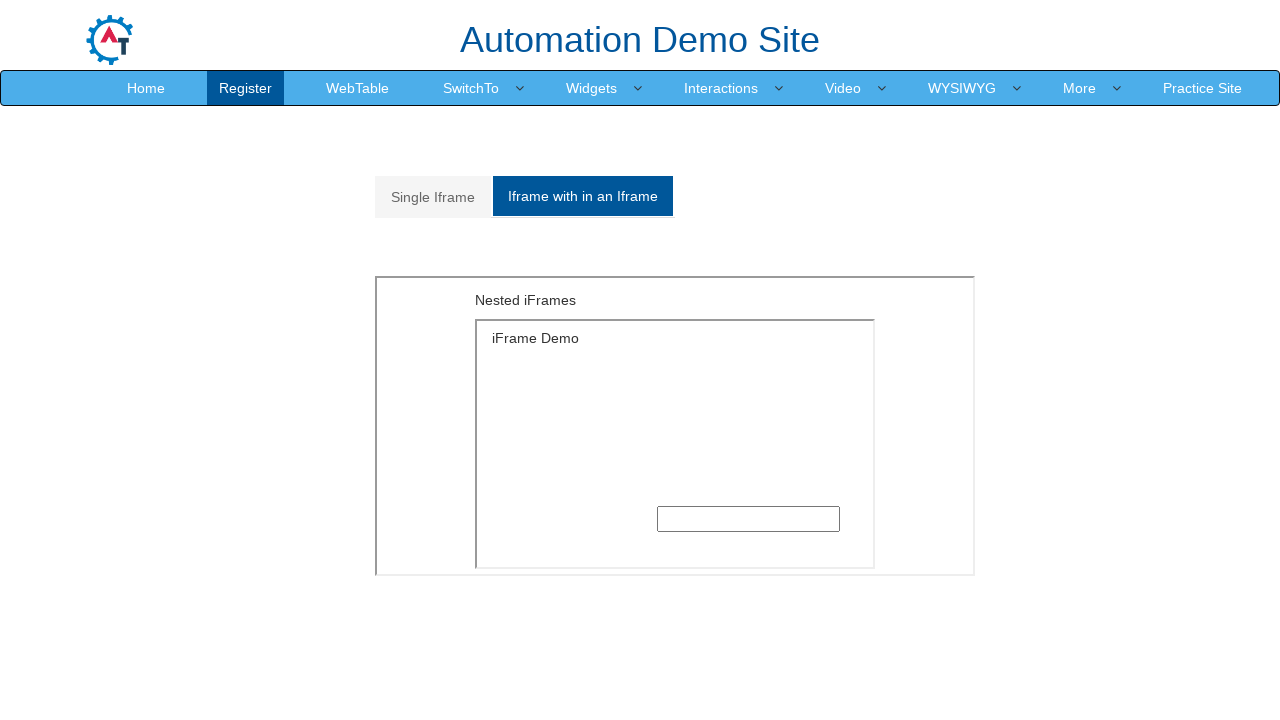

Waited 1 second for nested iframe view to load
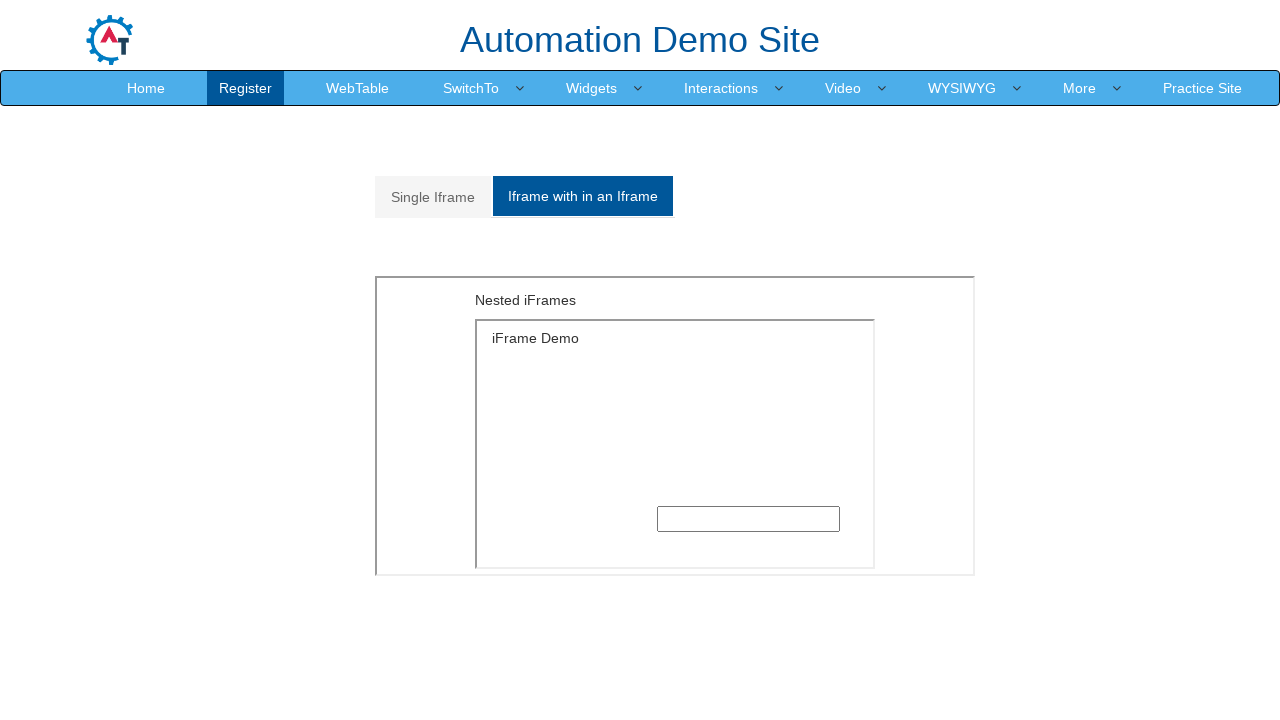

Located the outer iframe
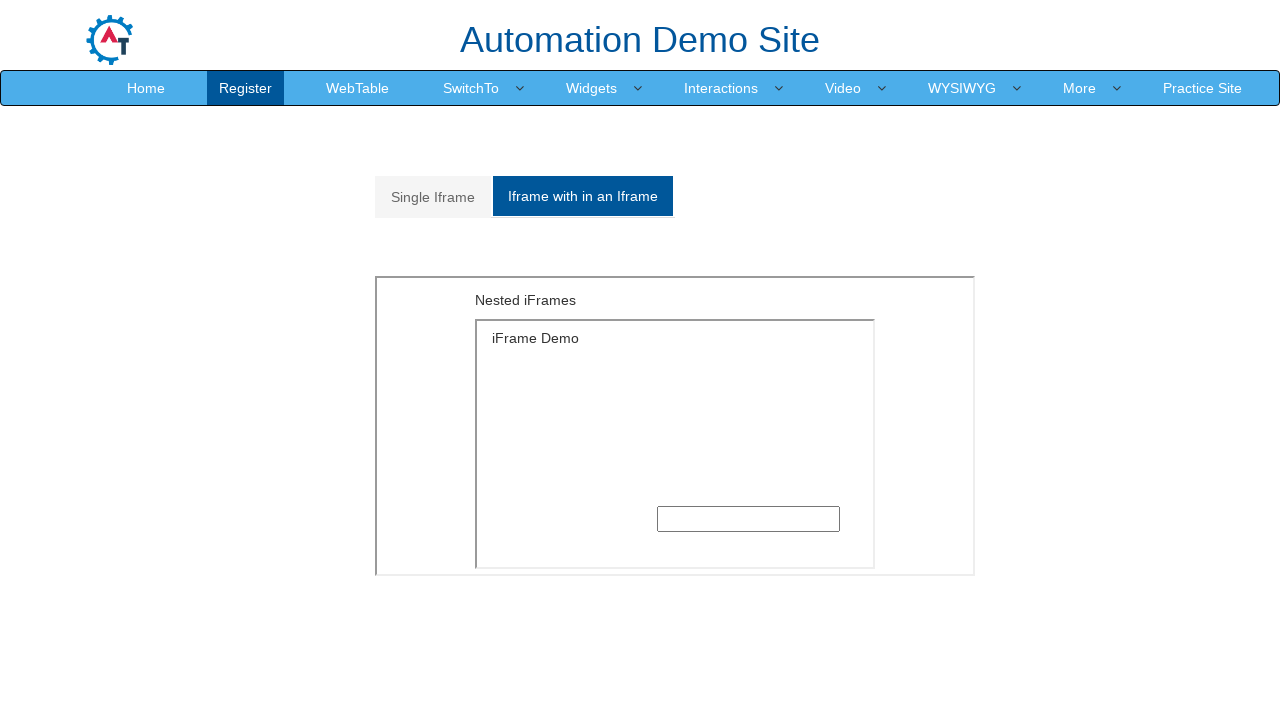

Retrieved h5 element text from outer iframe: 'iFrame Demo'
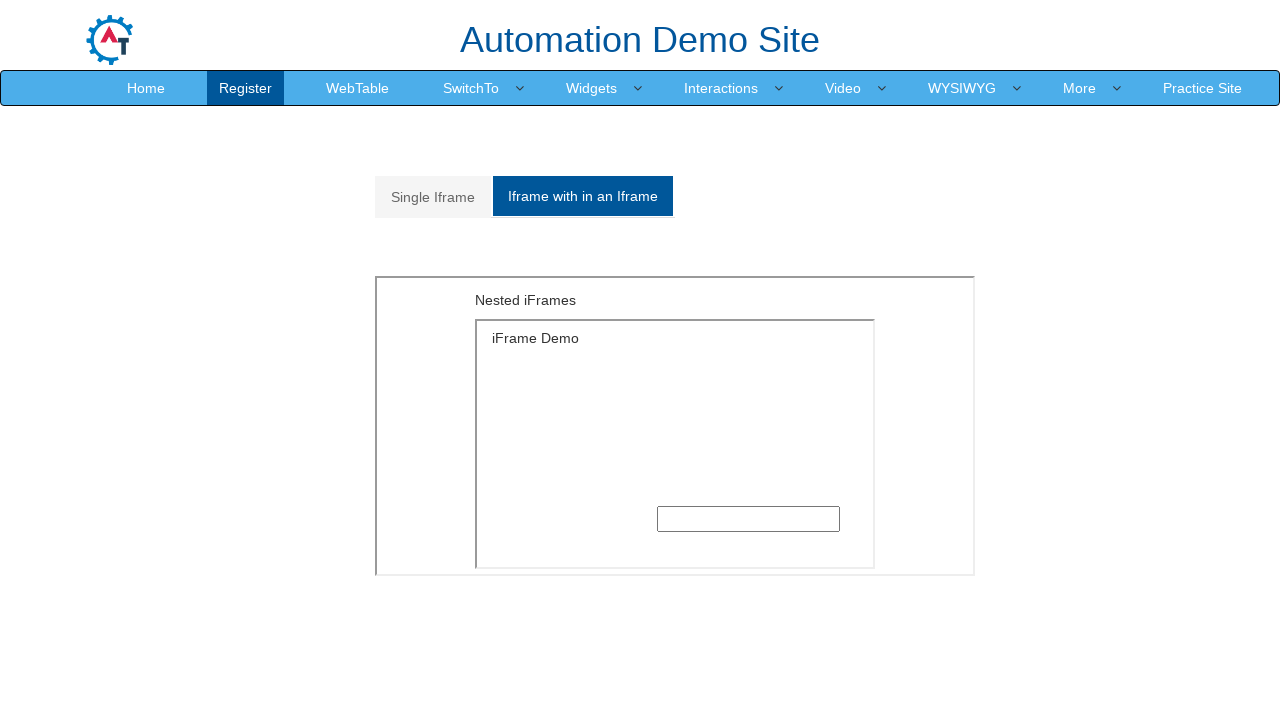

Located text input field in outer iframe
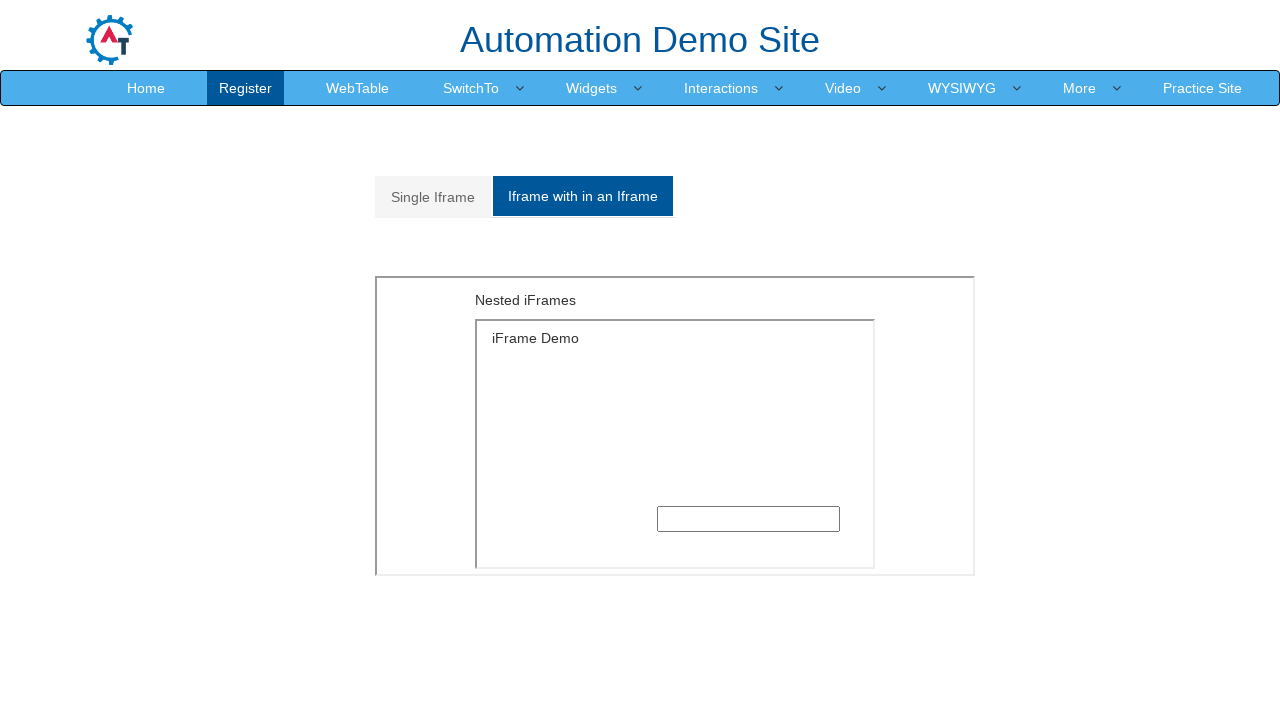

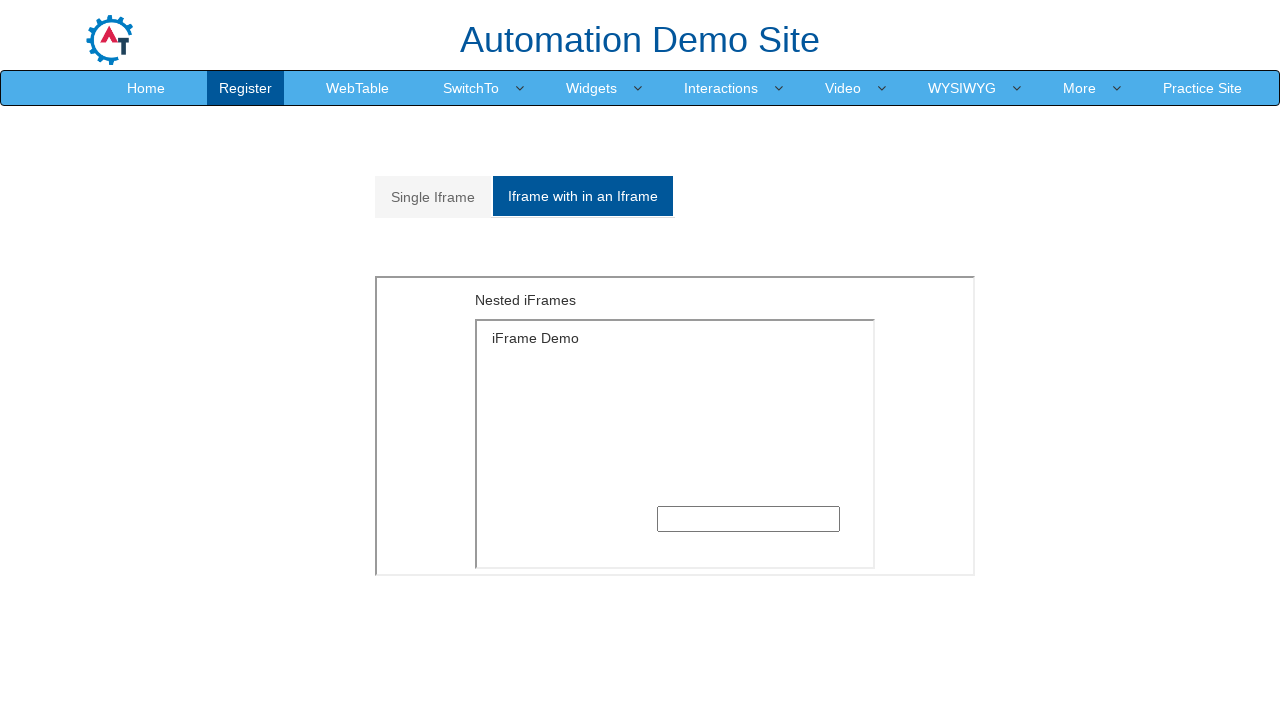